Tests iframe handling by switching to a courses iframe, clicking on a Mentorship link, and then switching back to the default content

Starting URL: https://rahulshettyacademy.com/AutomationPractice/

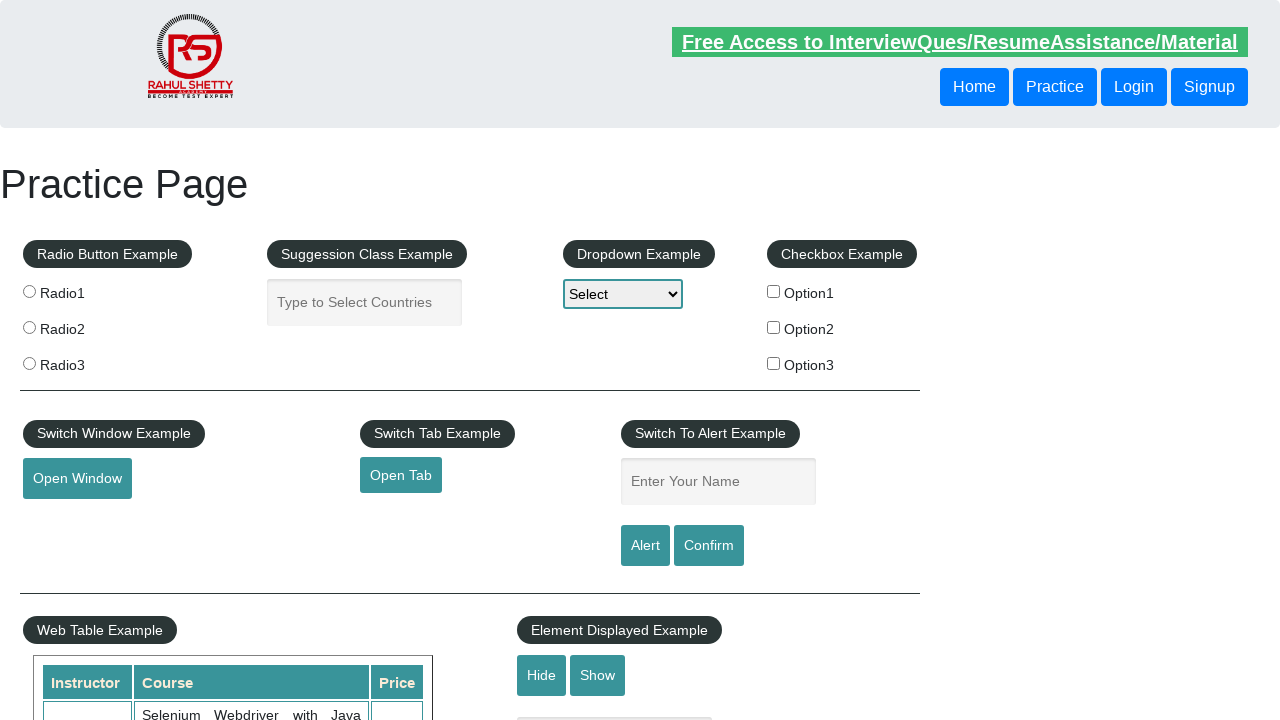

Navigated to AutomationPractice page
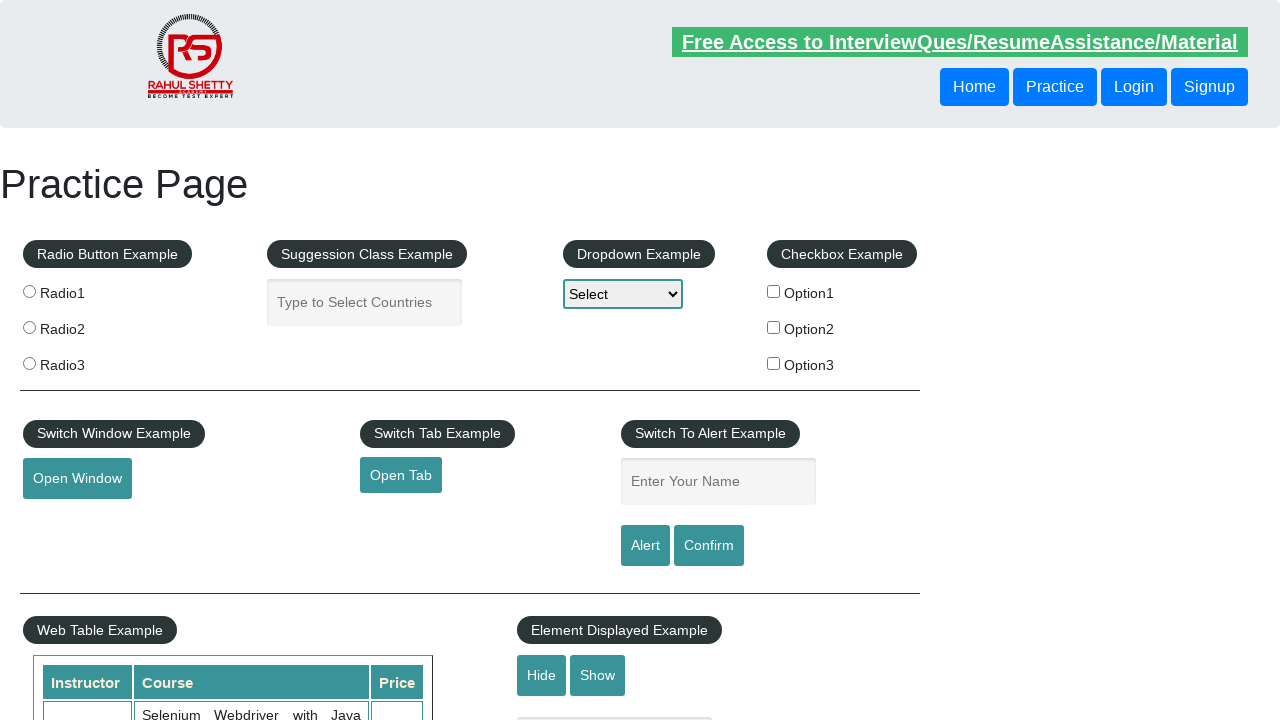

Located courses iframe
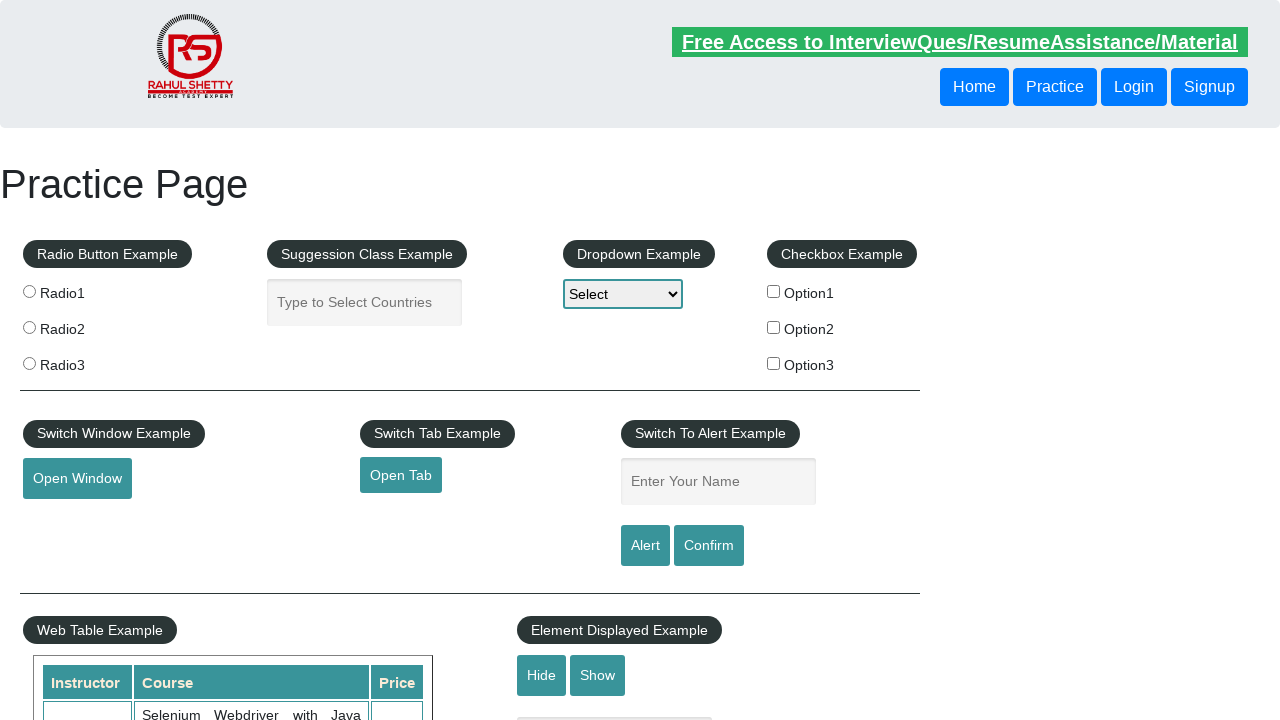

Clicked Mentorship link in courses iframe at (618, 360) on #courses-iframe >> internal:control=enter-frame >> internal:role=link[name="Ment
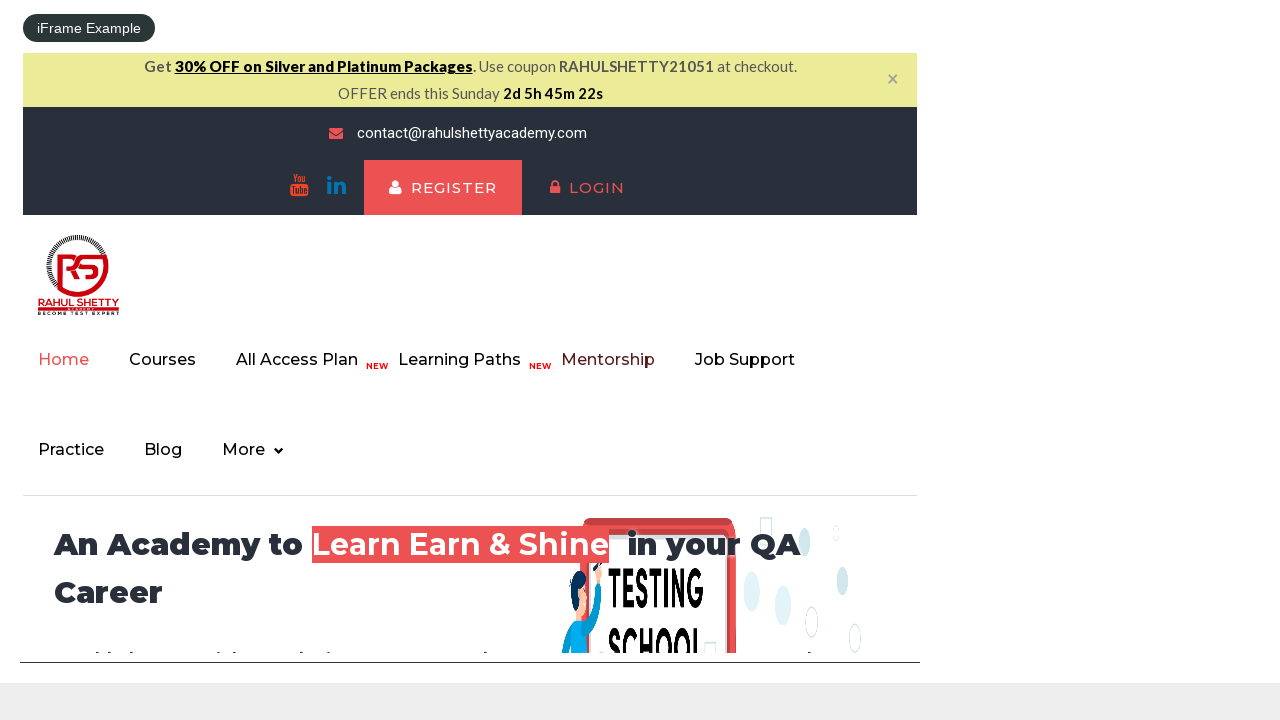

Waited for navigation to complete
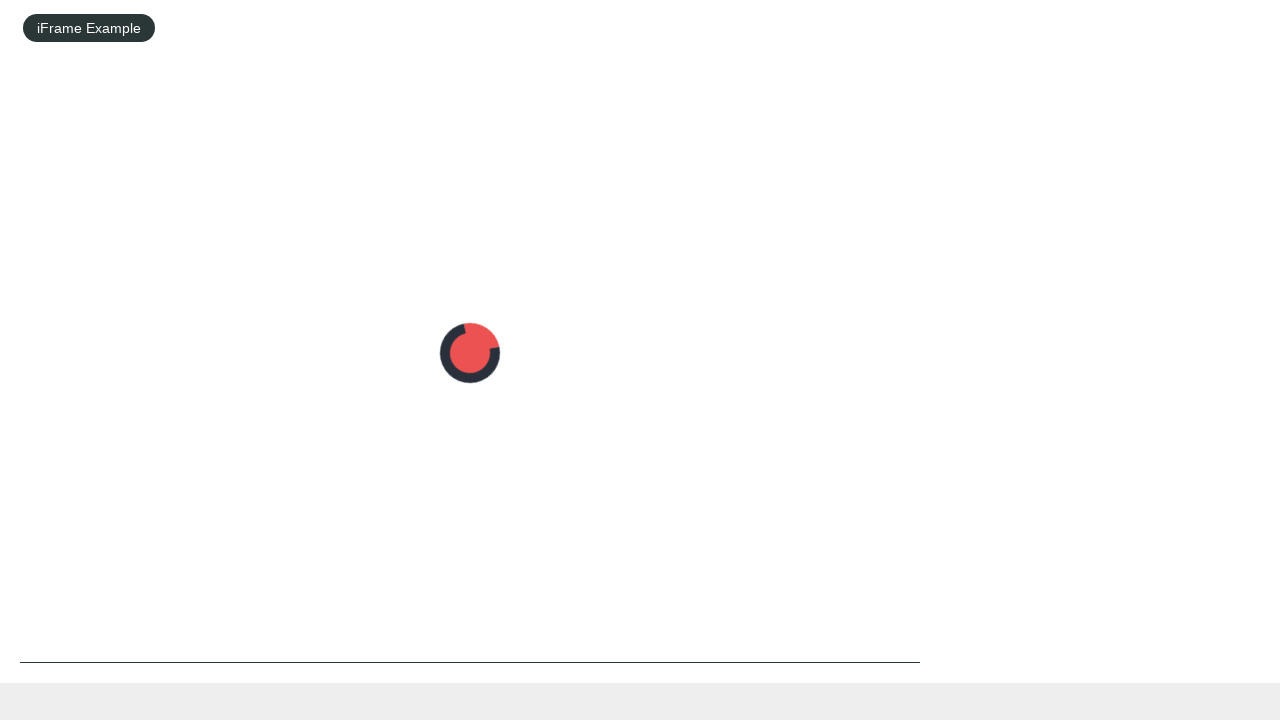

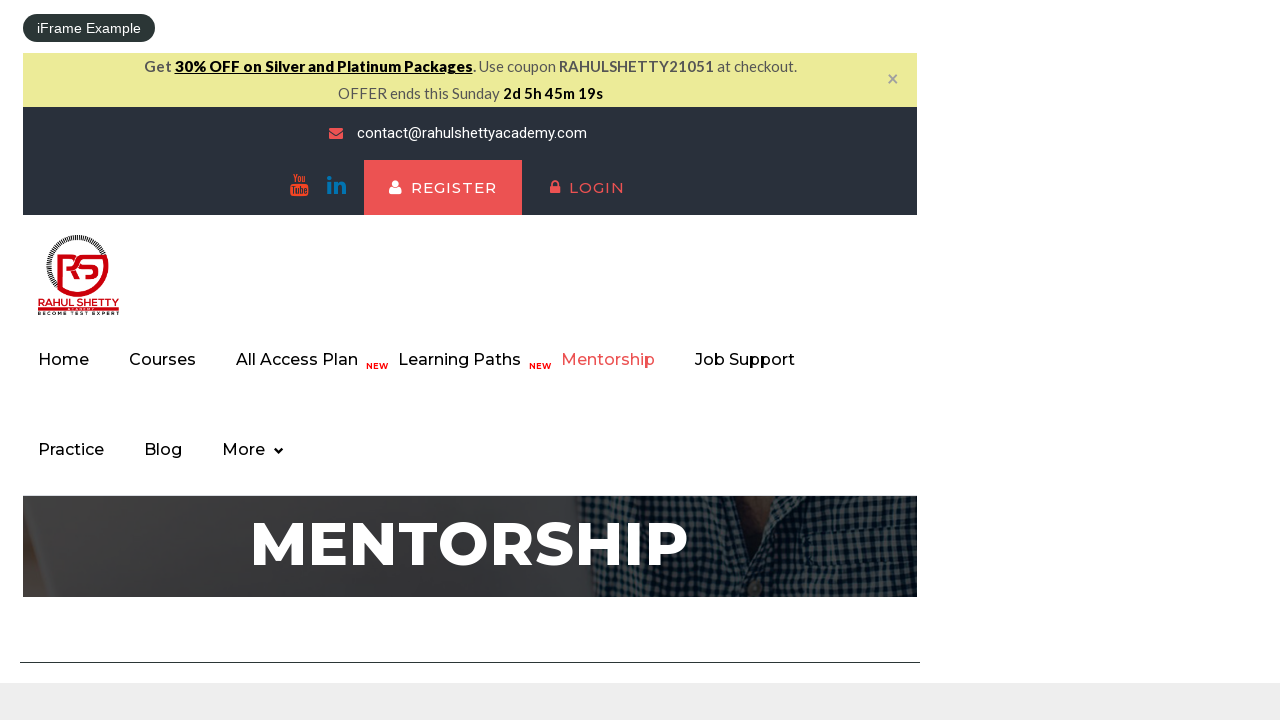